Tests round trip selection and verifies that the return date calendar becomes enabled when round trip is selected

Starting URL: https://rahulshettyacademy.com/dropdownsPractise/

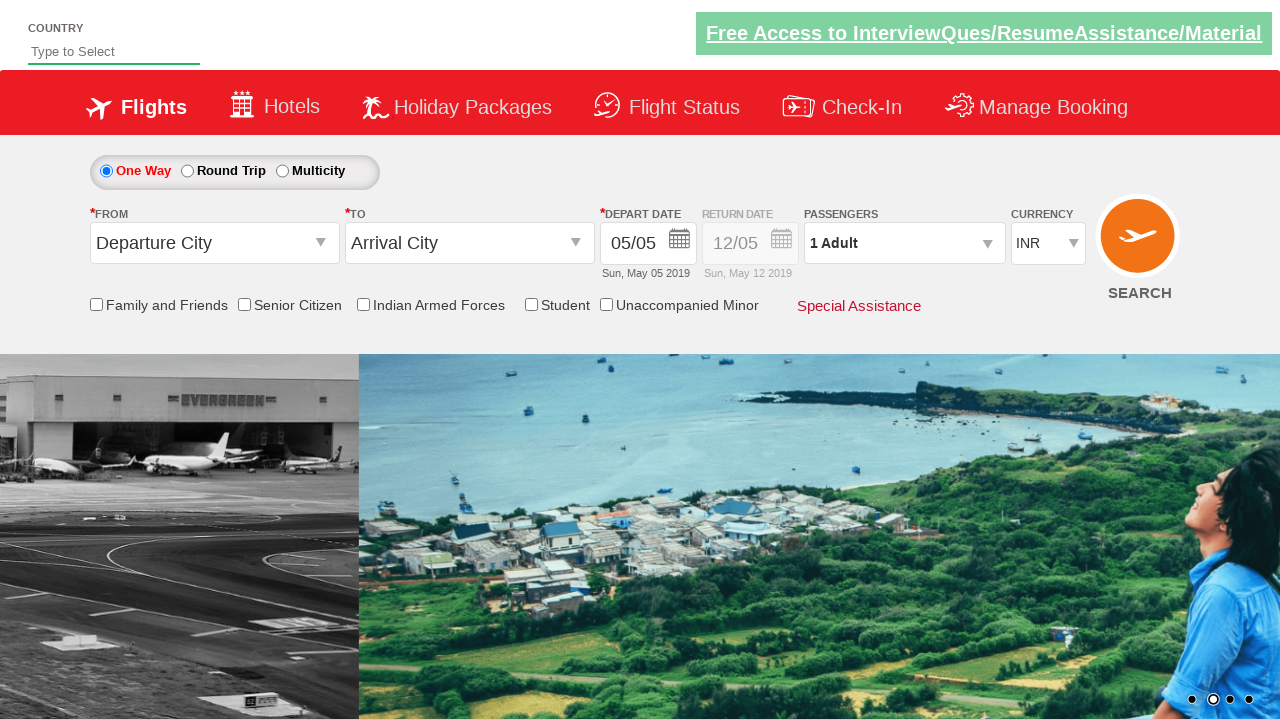

Clicked Round trip radio button at (187, 171) on #ctl00_mainContent_rbtnl_Trip_1
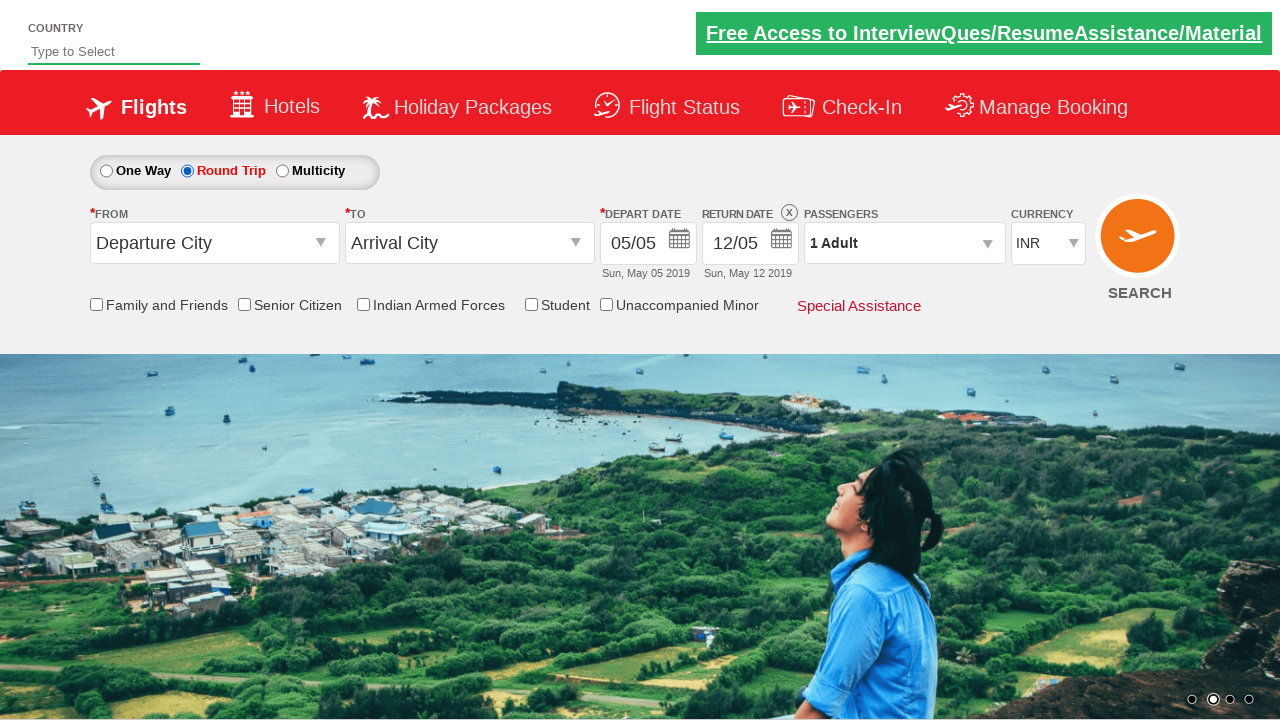

Verified return date calendar is enabled: False
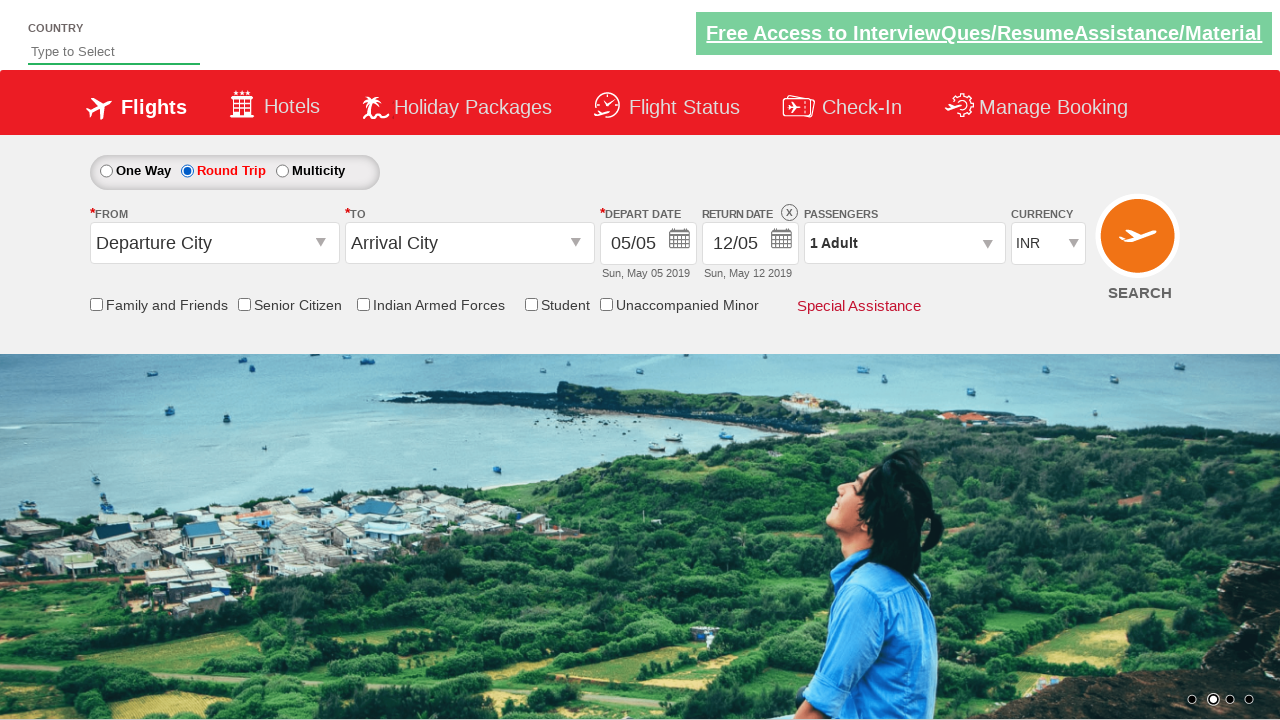

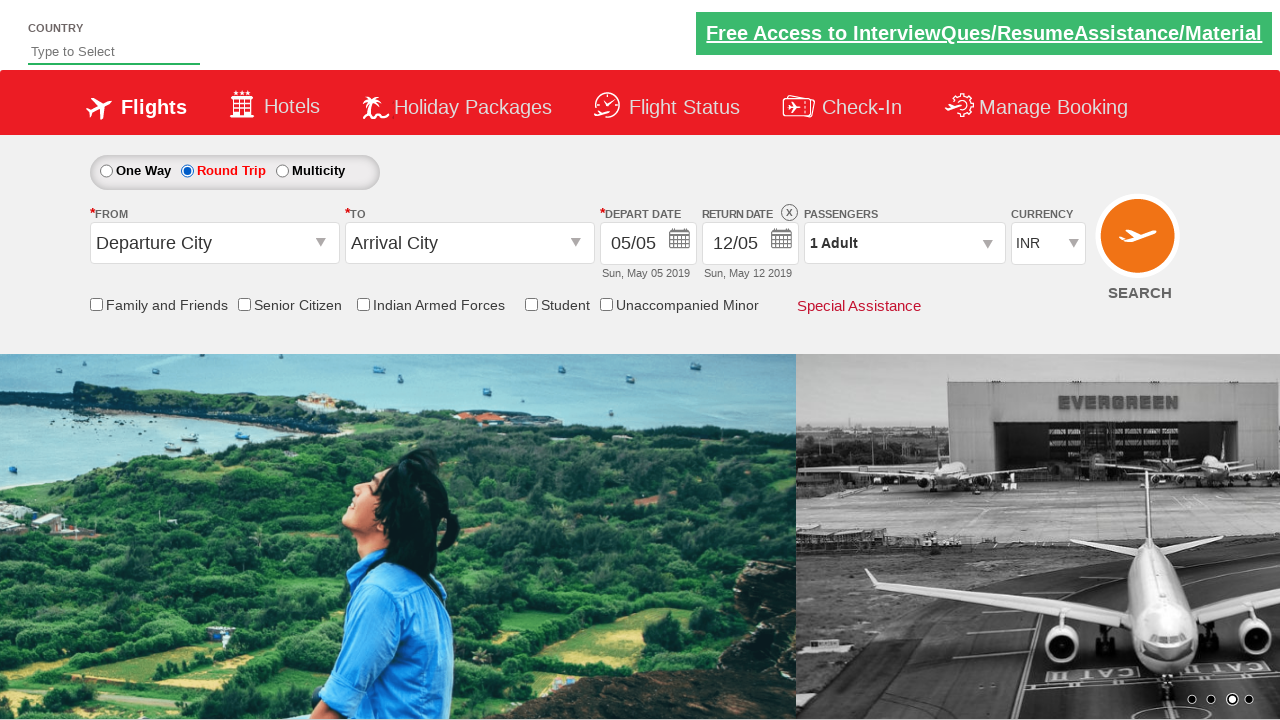